Tests cart summary by adding multiple items, proceeding to checkout, and verifying totals

Starting URL: https://rahulshettyacademy.com/seleniumPractise/#/

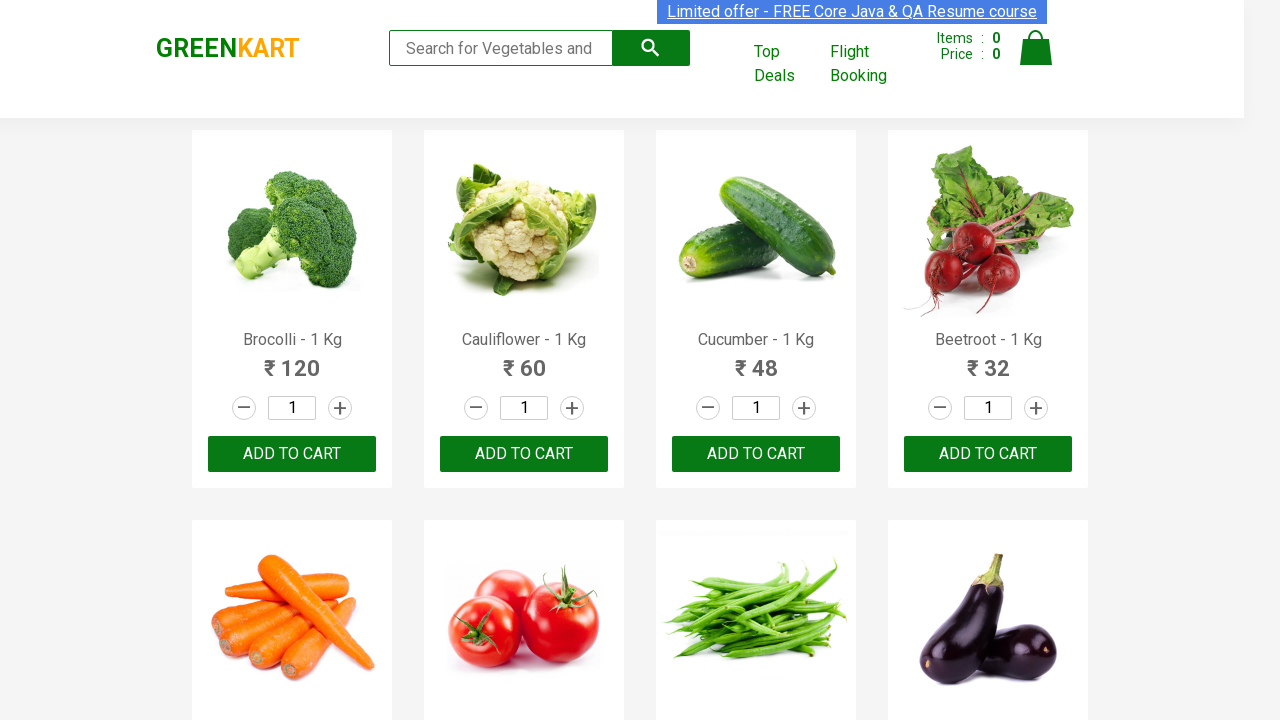

Clicked ADD TO CART button for product 1 at (292, 454) on .product >> nth=0 >> button:has-text("ADD TO CART")
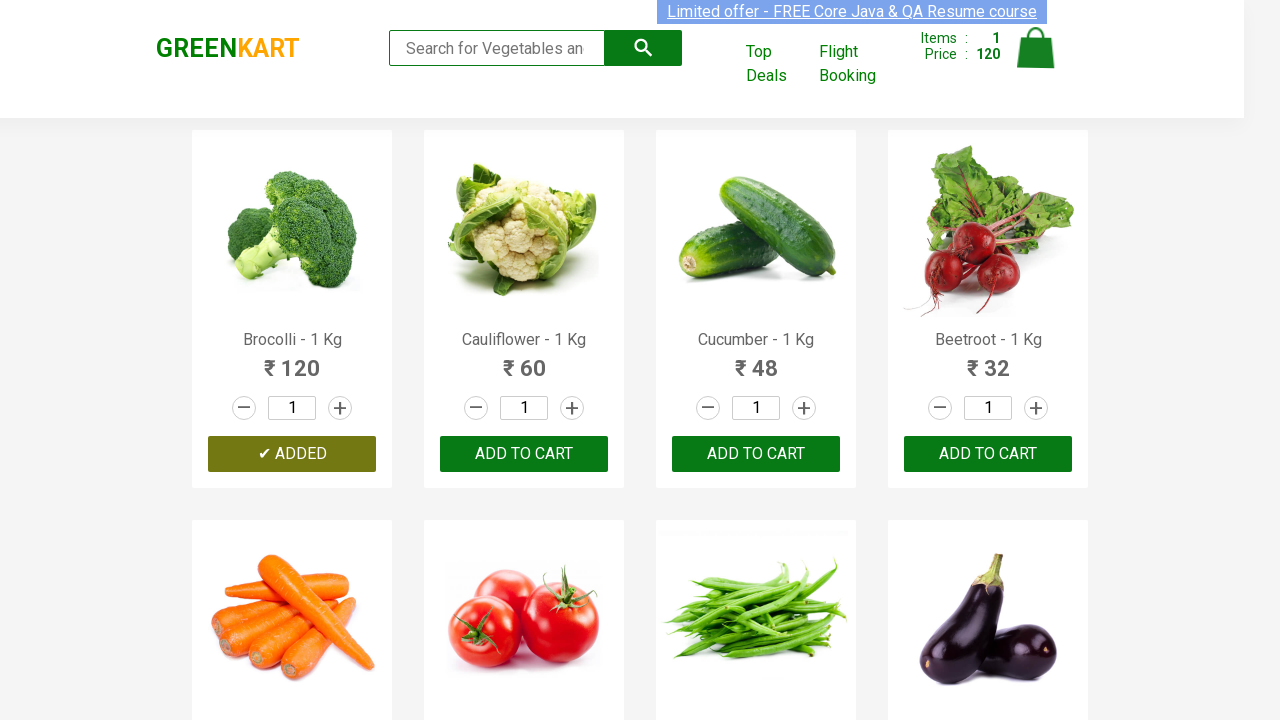

Waited 500ms after adding product 1 to cart
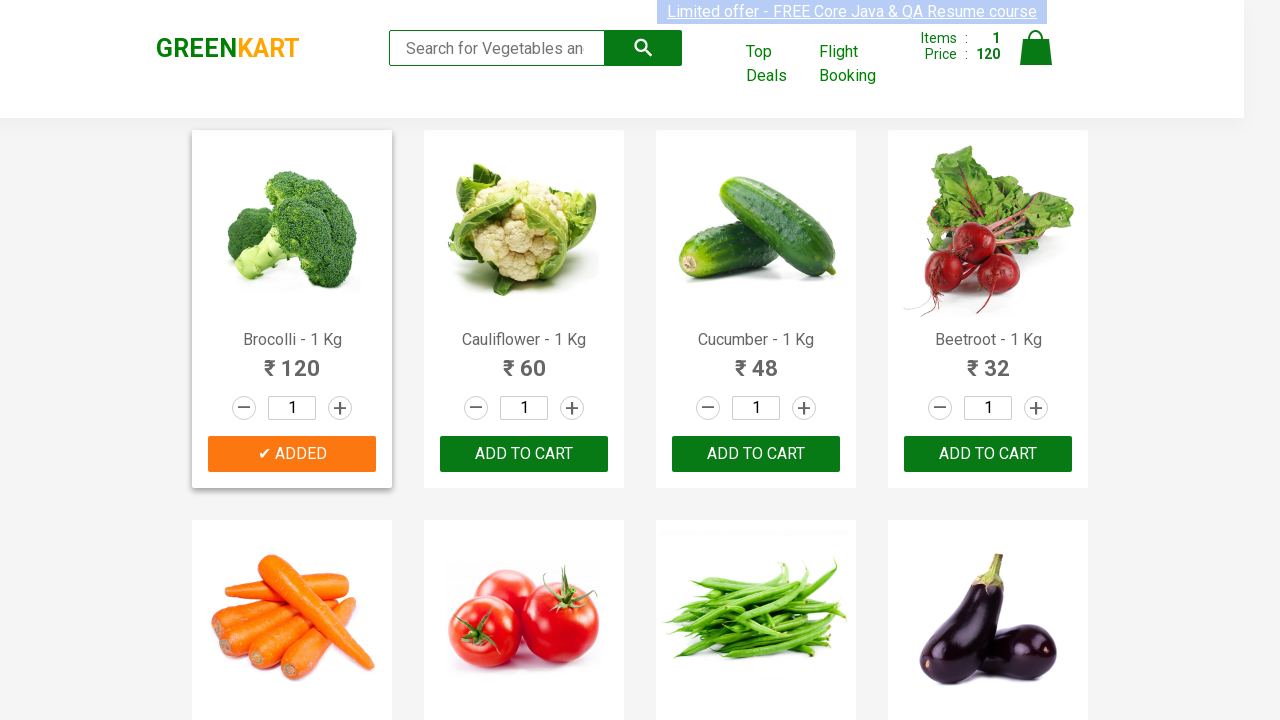

Clicked ADD TO CART button for product 2 at (524, 454) on .product >> nth=1 >> button:has-text("ADD TO CART")
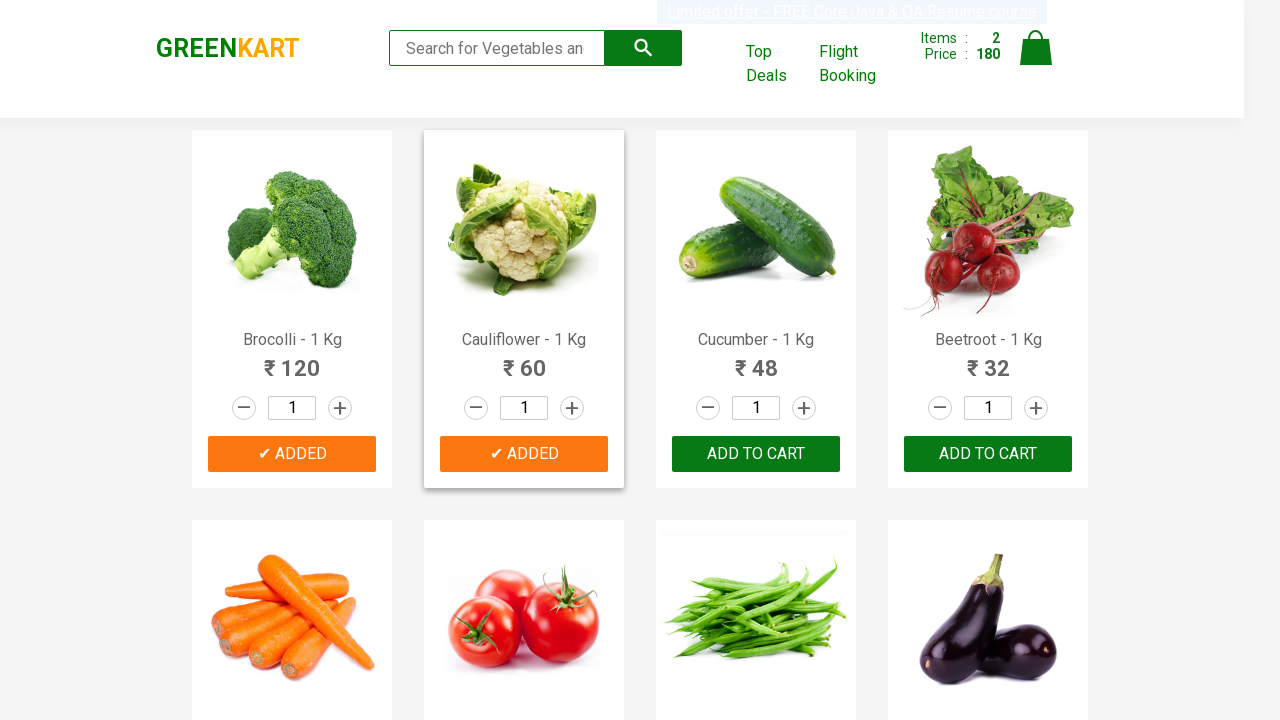

Waited 500ms after adding product 2 to cart
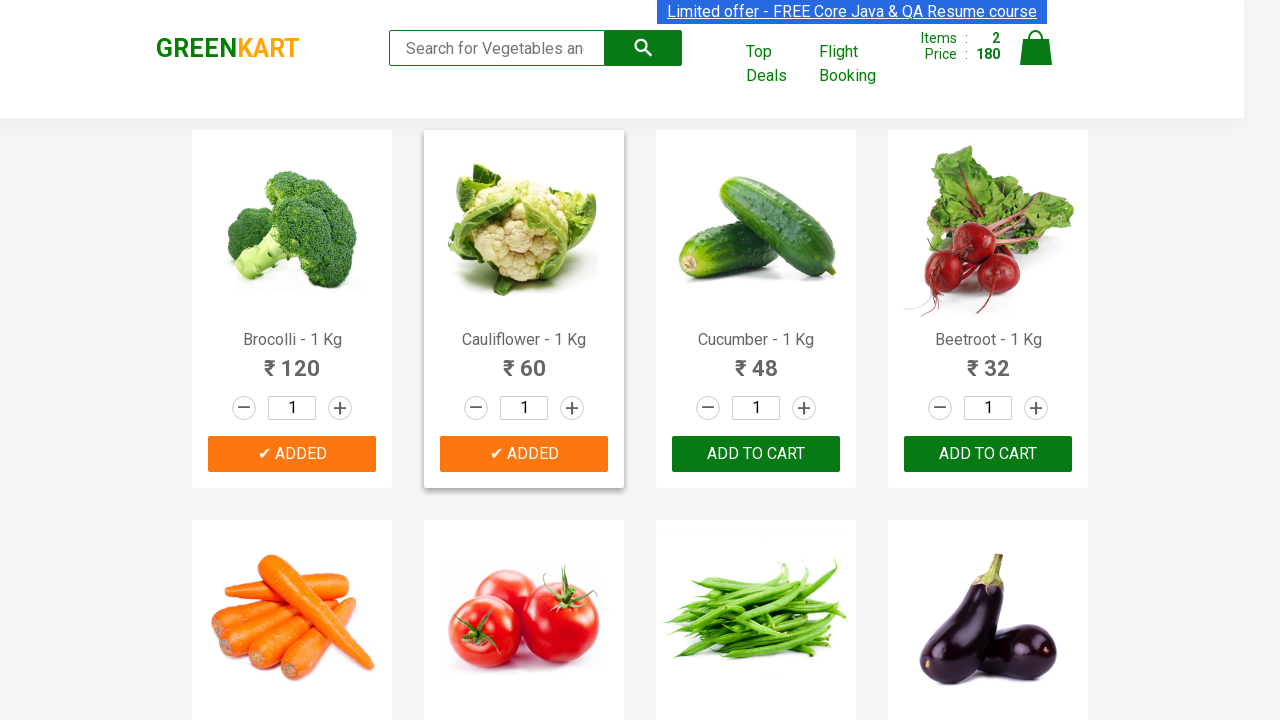

Clicked ADD TO CART button for product 3 at (756, 454) on .product >> nth=2 >> button:has-text("ADD TO CART")
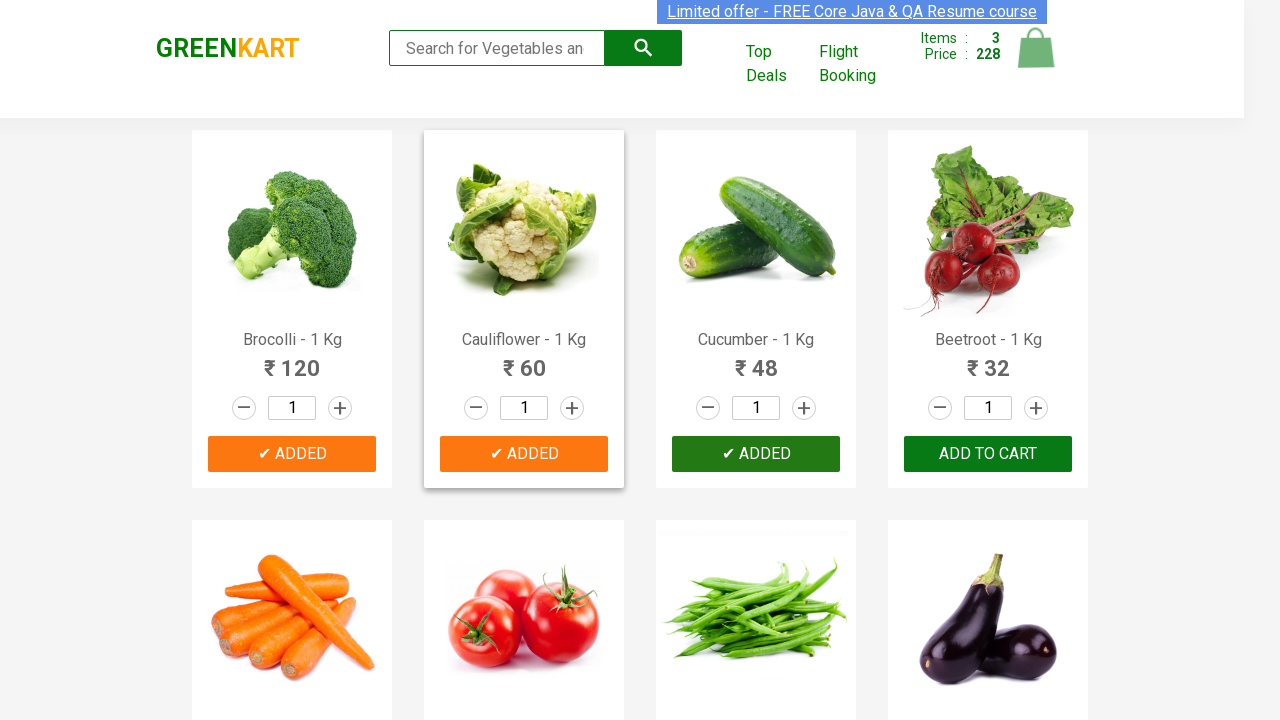

Waited 500ms after adding product 3 to cart
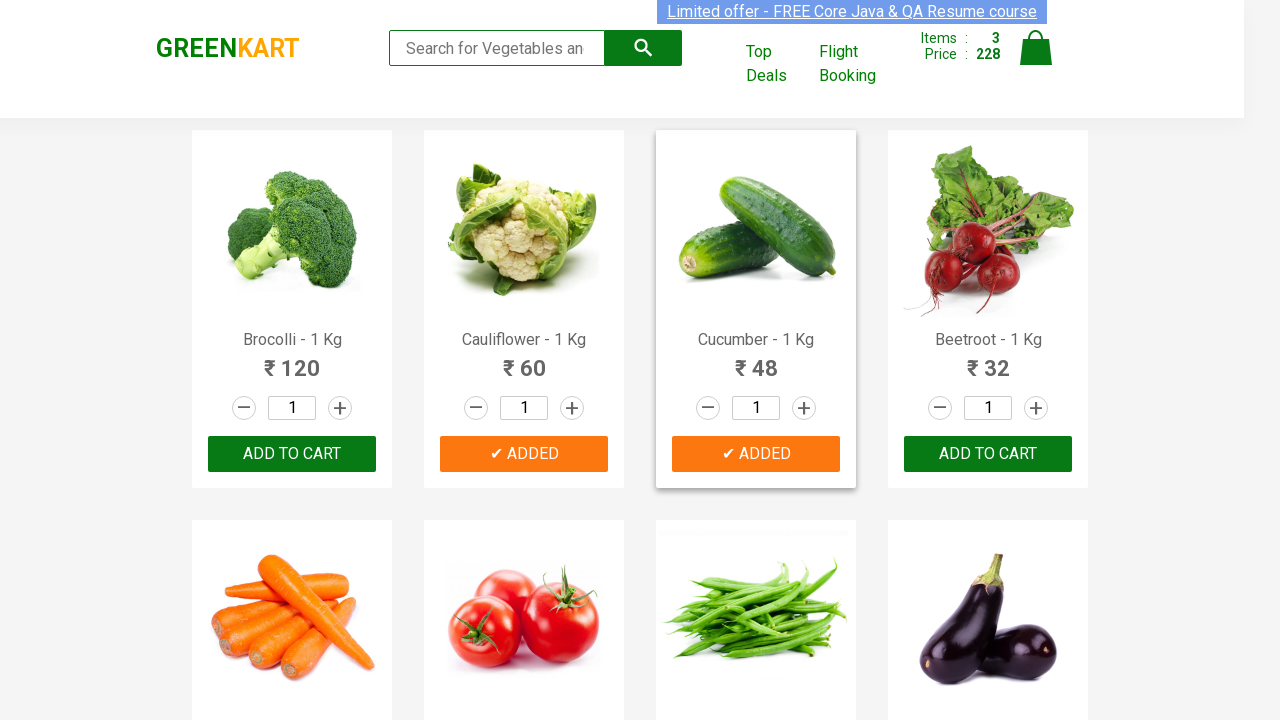

Clicked ADD TO CART button for product 4 at (988, 454) on .product >> nth=3 >> button:has-text("ADD TO CART")
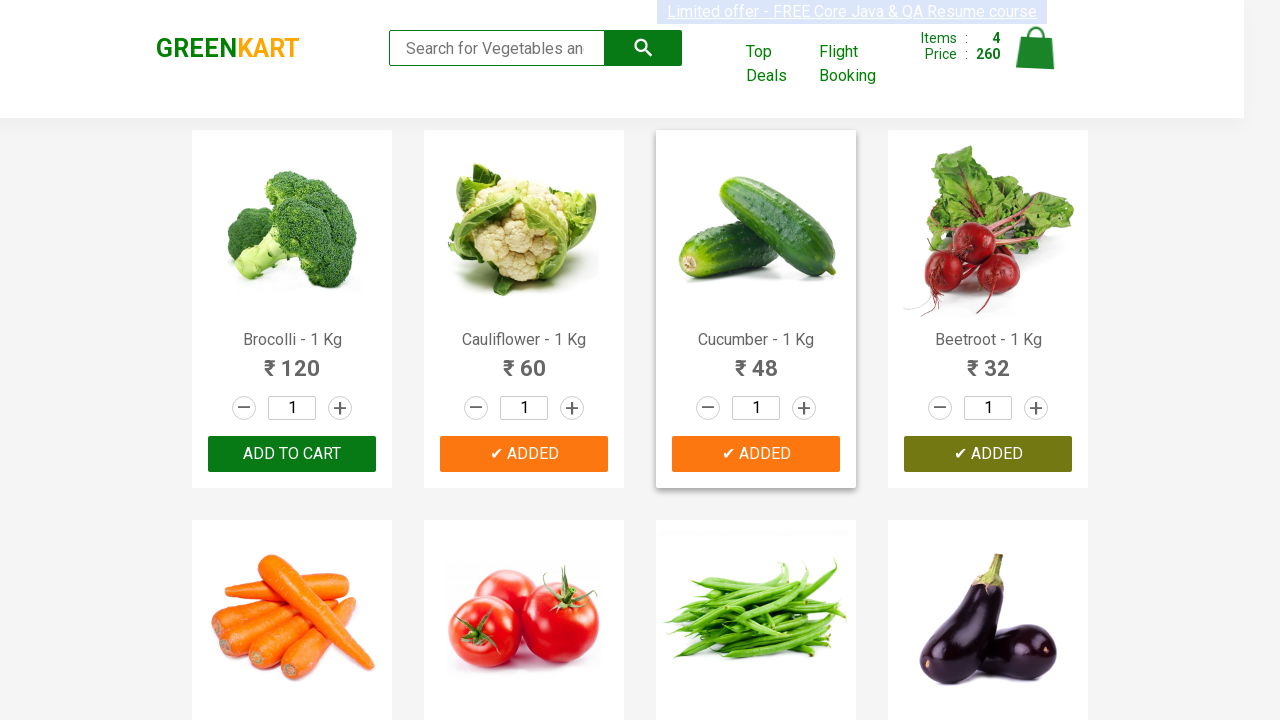

Waited 500ms after adding product 4 to cart
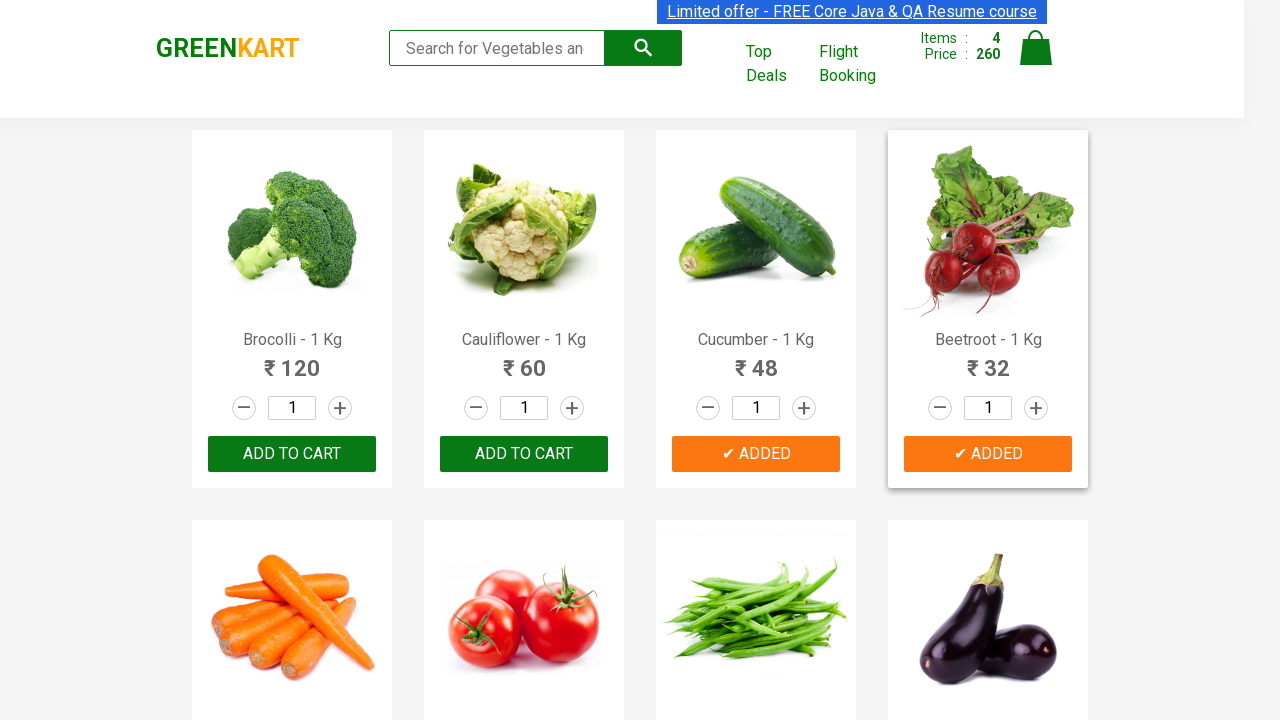

Clicked ADD TO CART button for product 5 at (292, 360) on .product >> nth=4 >> button:has-text("ADD TO CART")
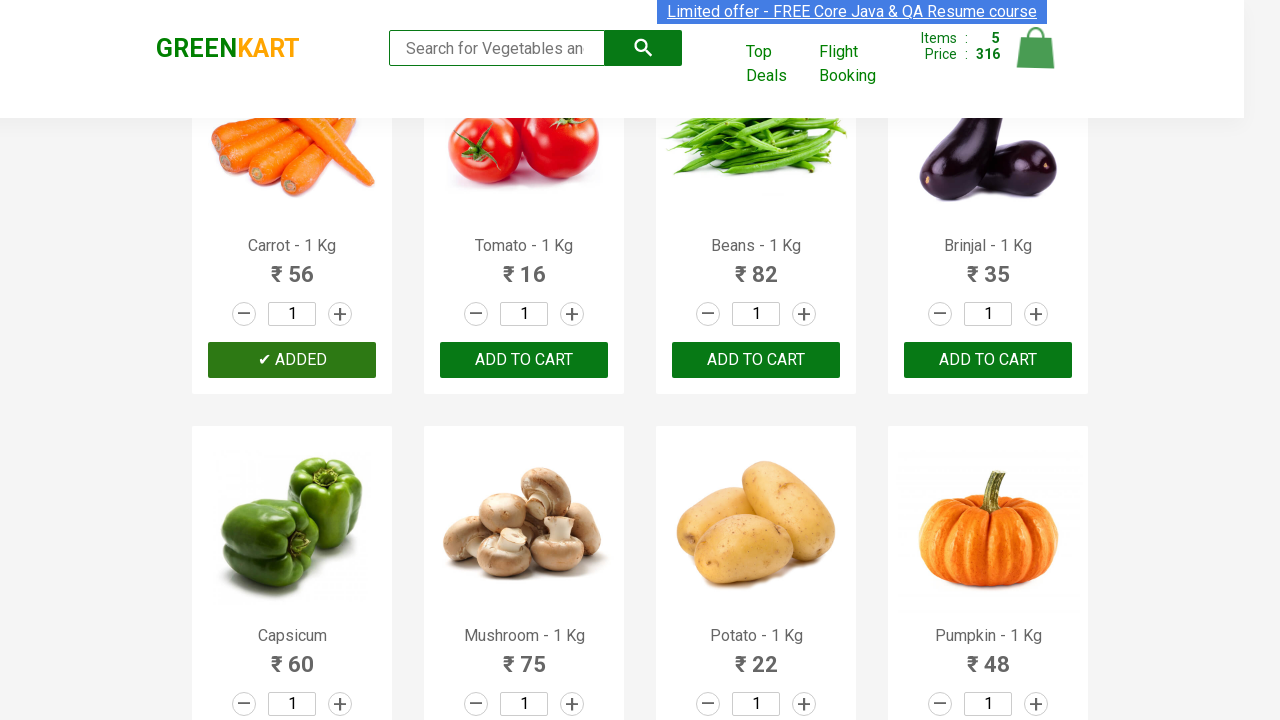

Waited 500ms after adding product 5 to cart
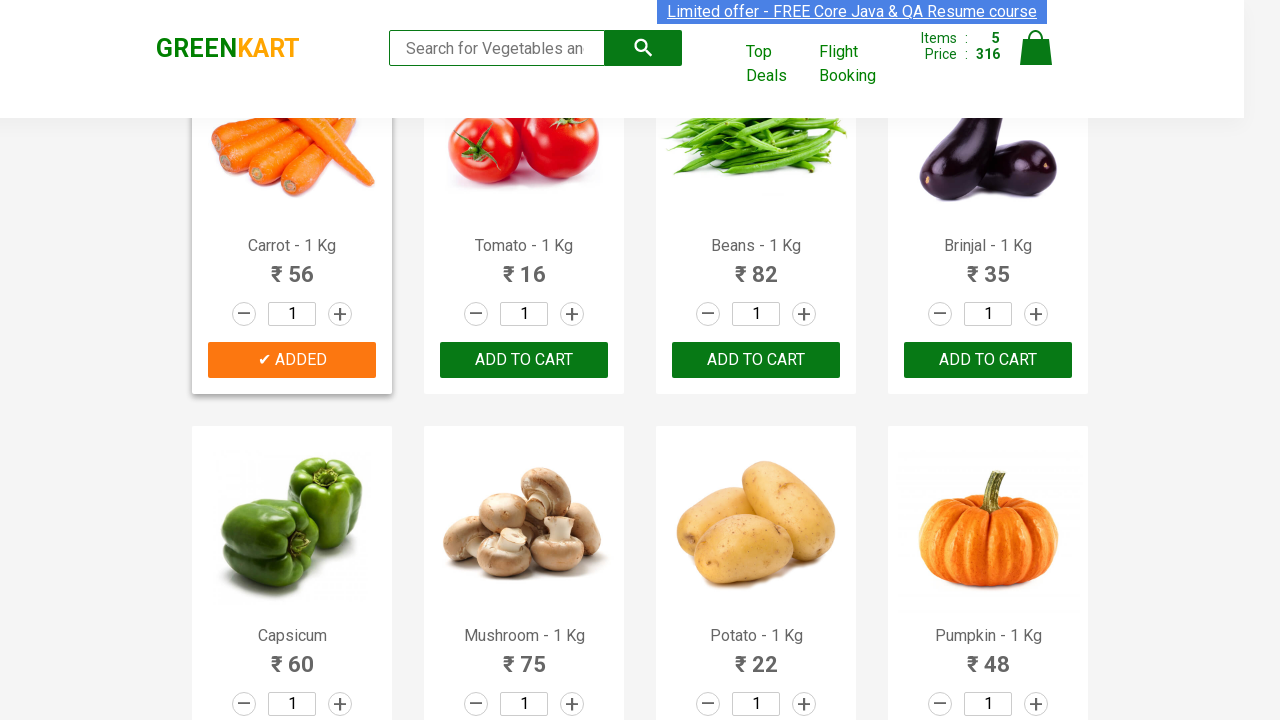

Clicked cart icon to view cart at (1036, 59) on .cart-icon
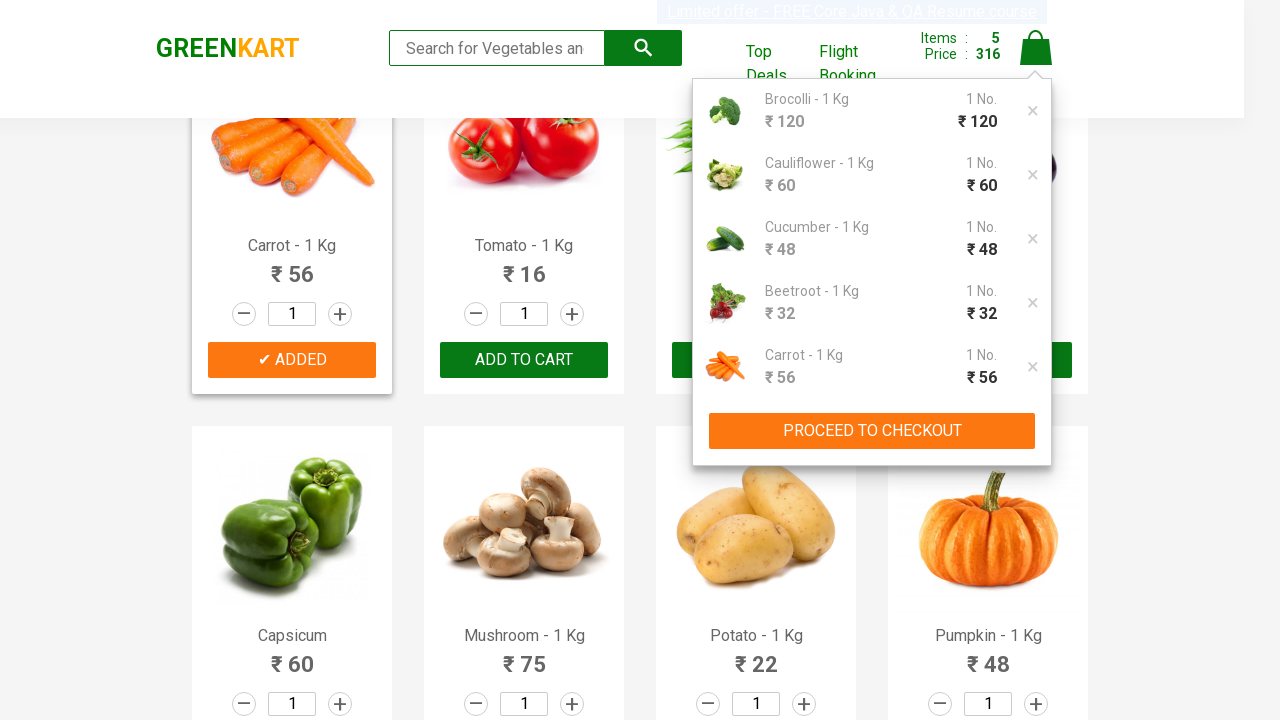

Clicked PROCEED TO CHECKOUT button at (872, 431) on .action-block button:has-text("PROCEED TO CHECKOUT")
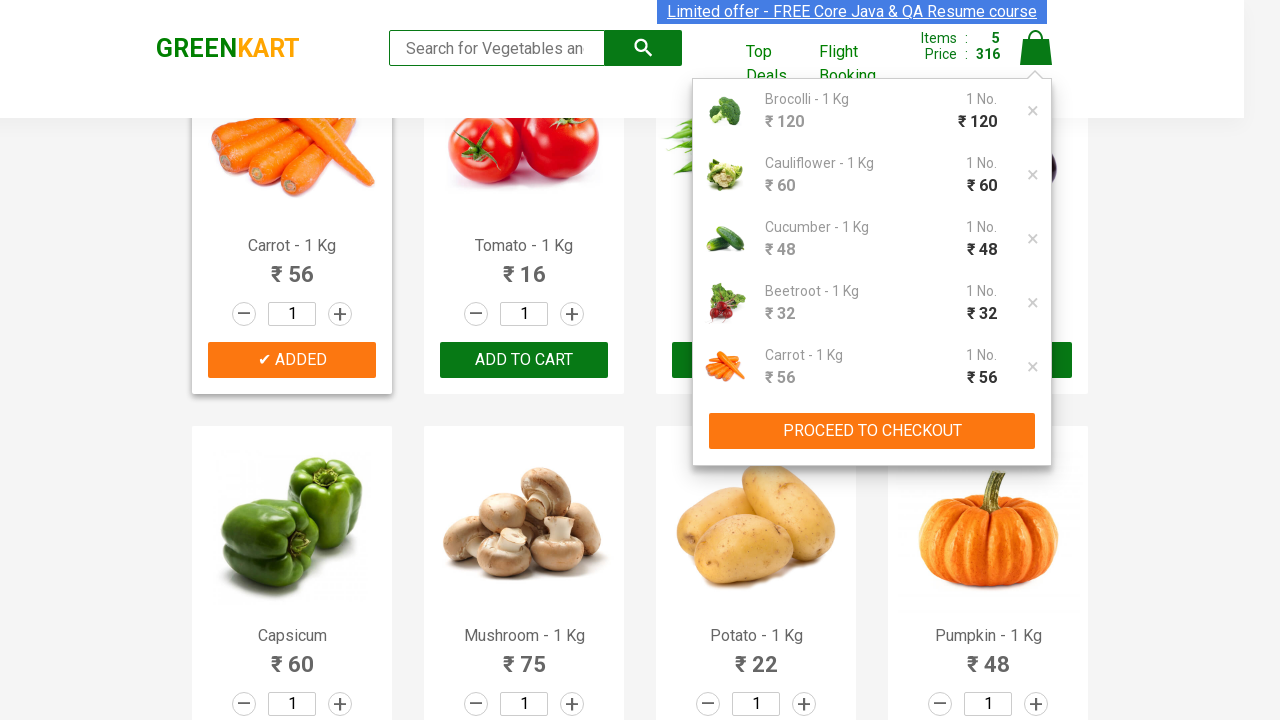

Located all product names in checkout page
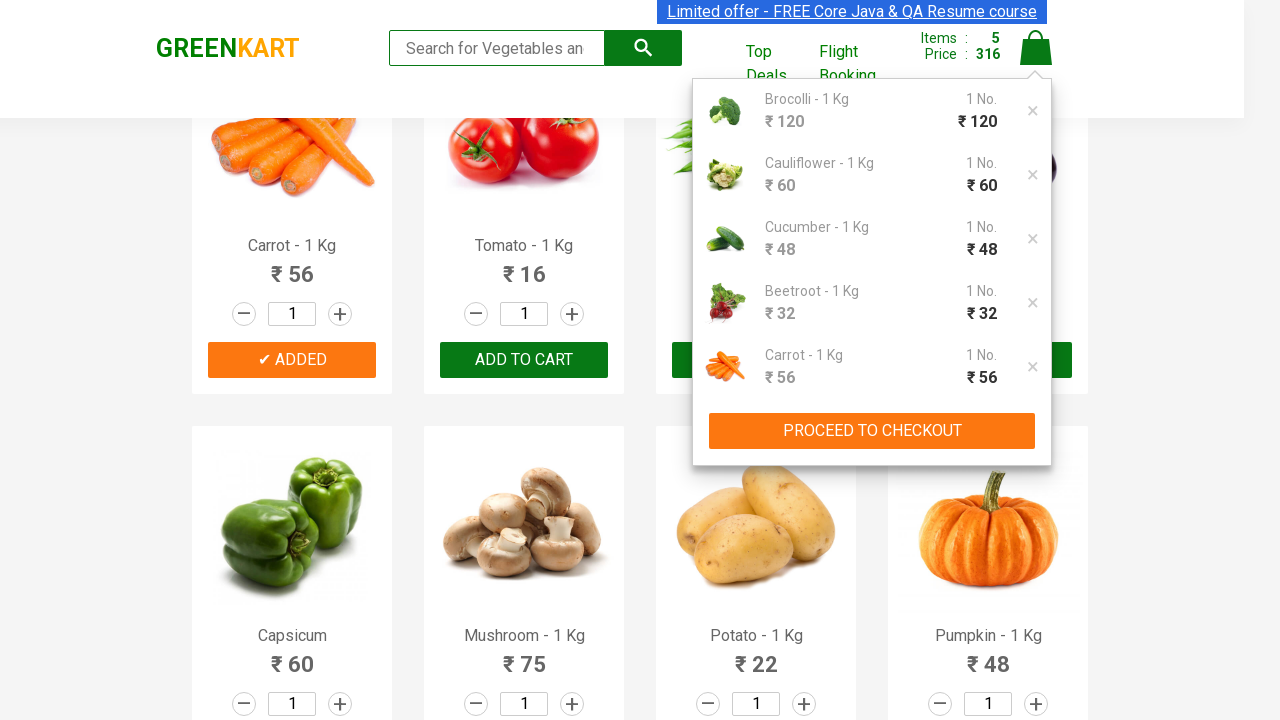

Verified that 5 products are displayed in checkout
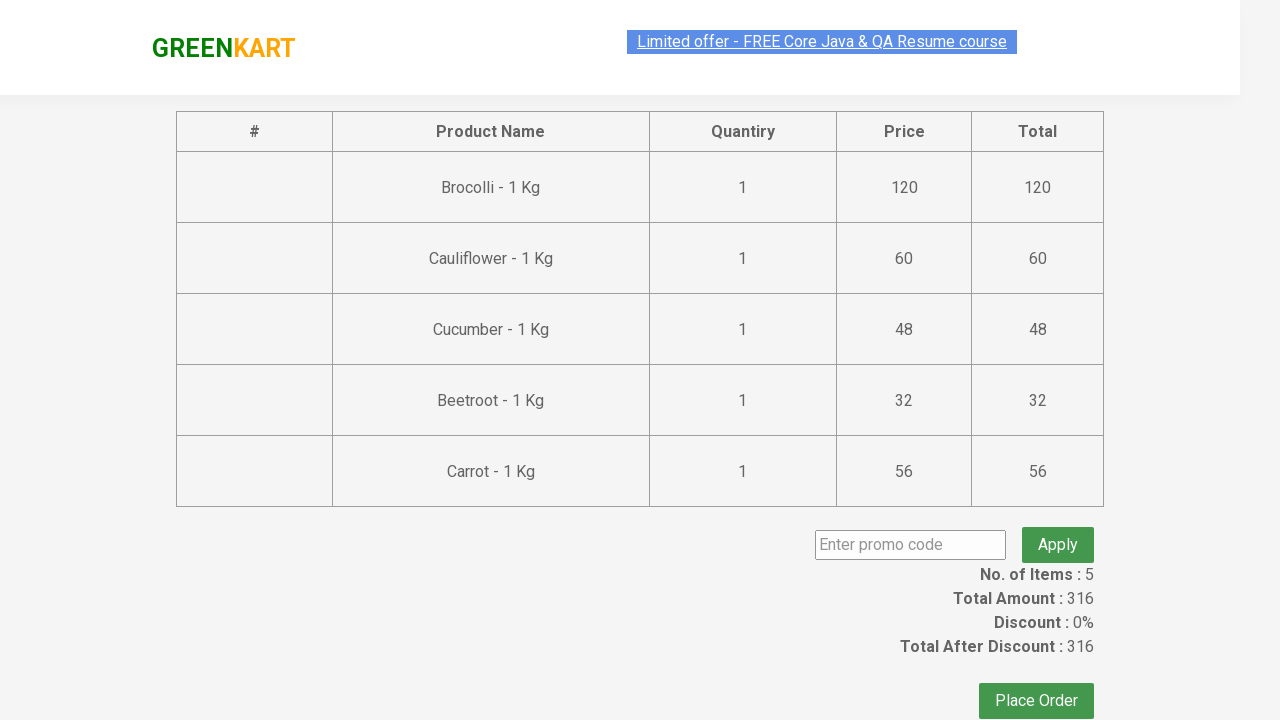

Verified total amount of 316 is displayed
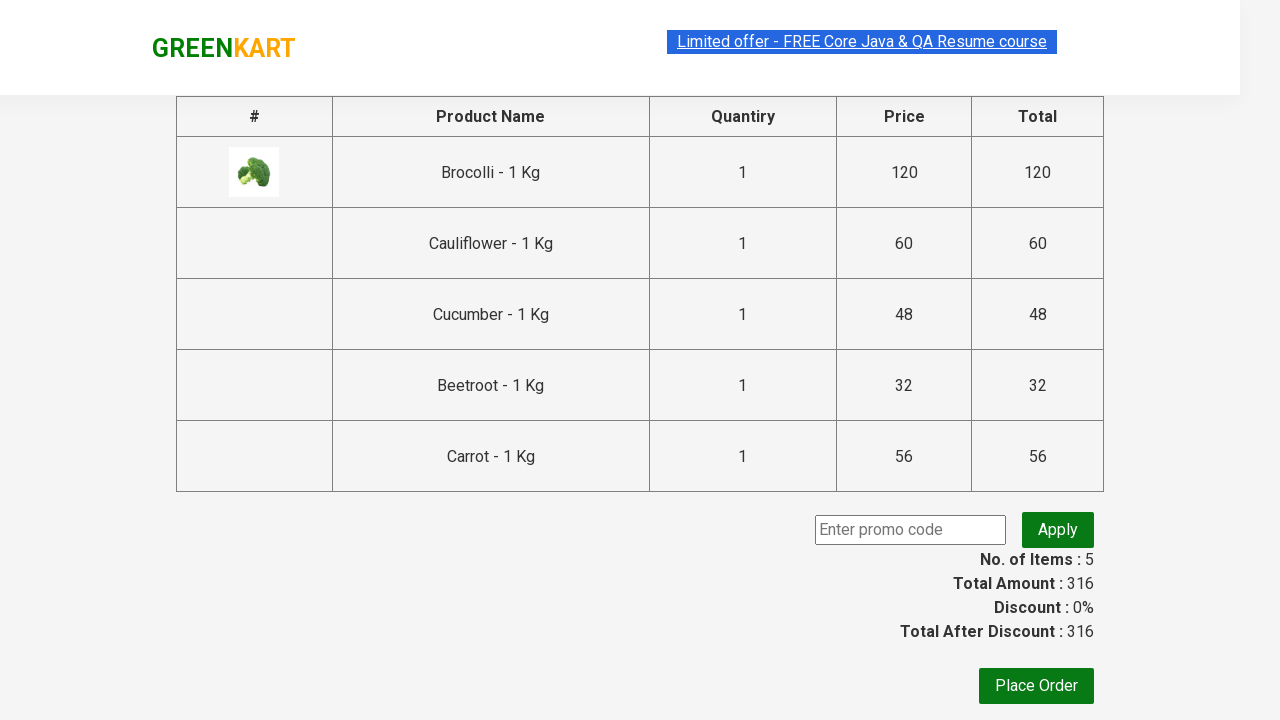

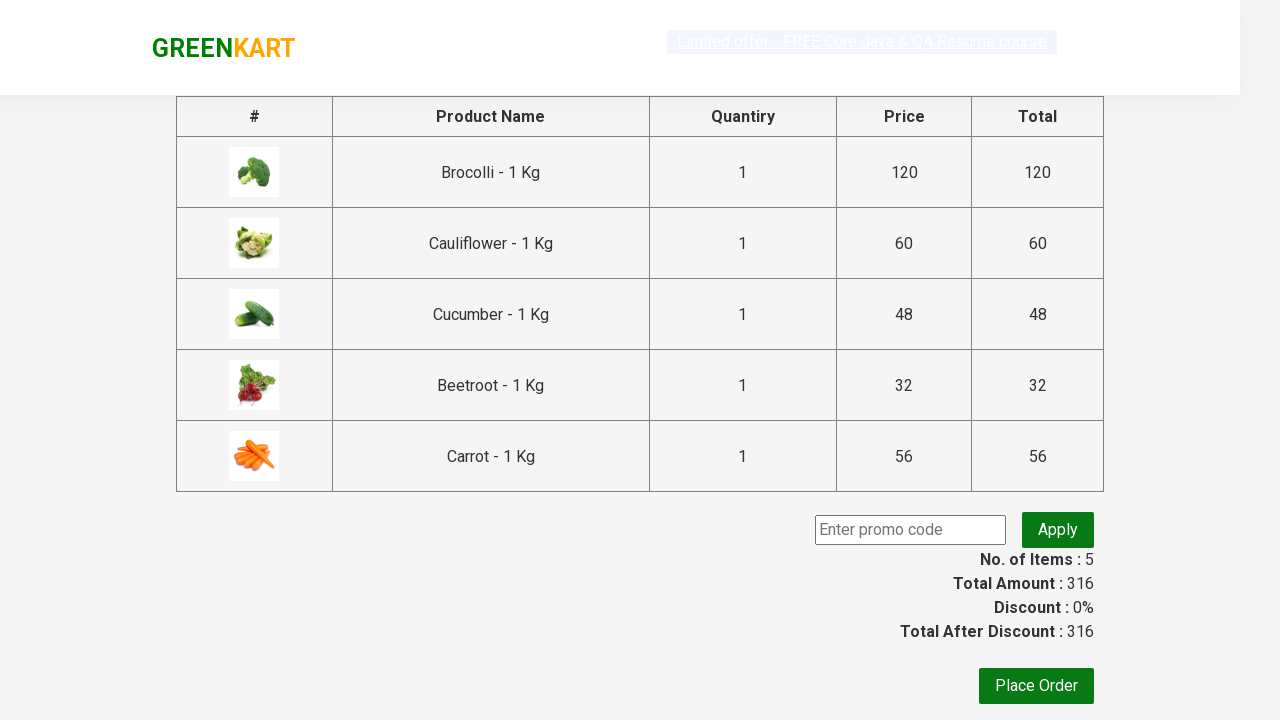